Tests explicit wait functionality by waiting for button to be clickable before clicking and verifying success message

Starting URL: http://suninjuly.github.io/wait2.html

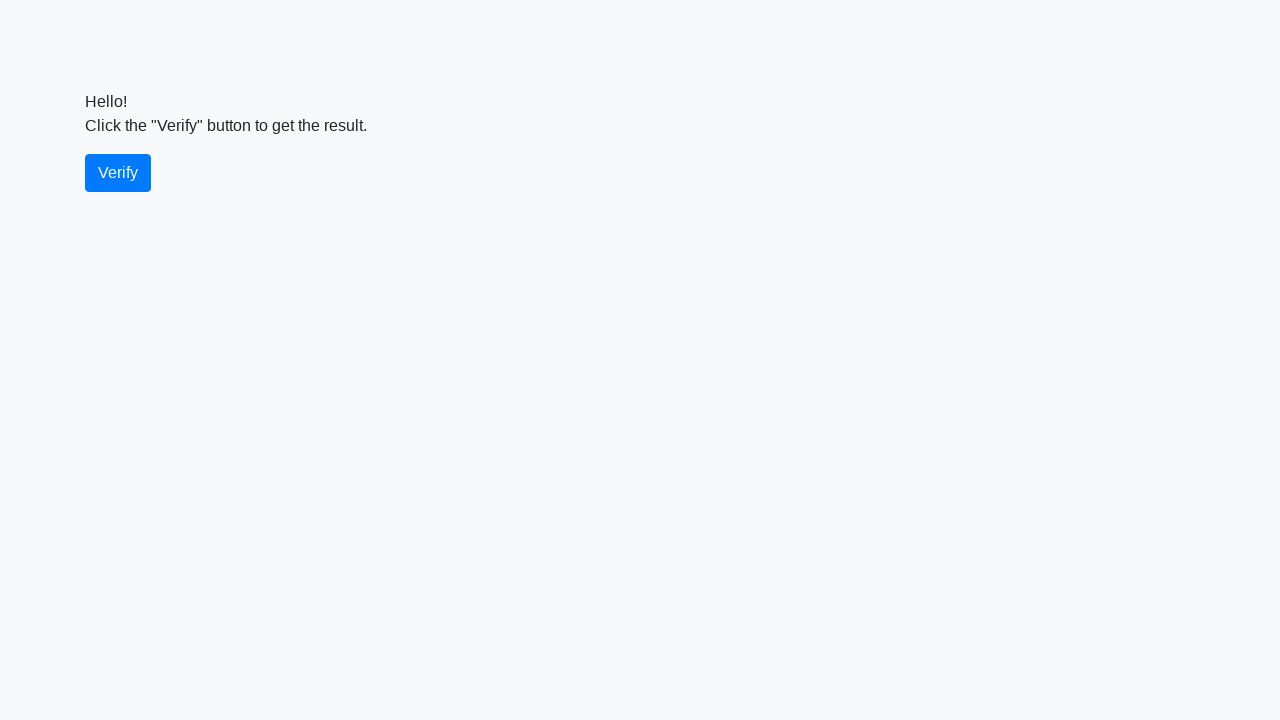

Waited for verify button to become visible
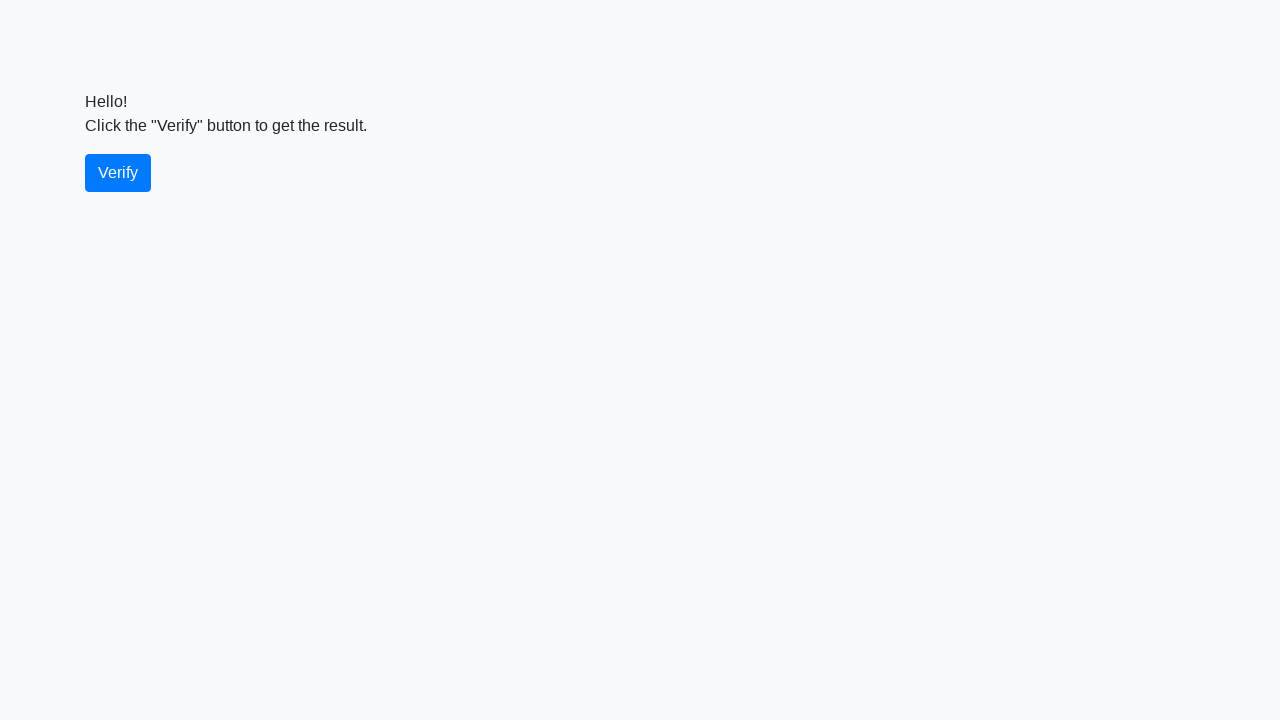

Clicked the verify button at (118, 173) on #verify
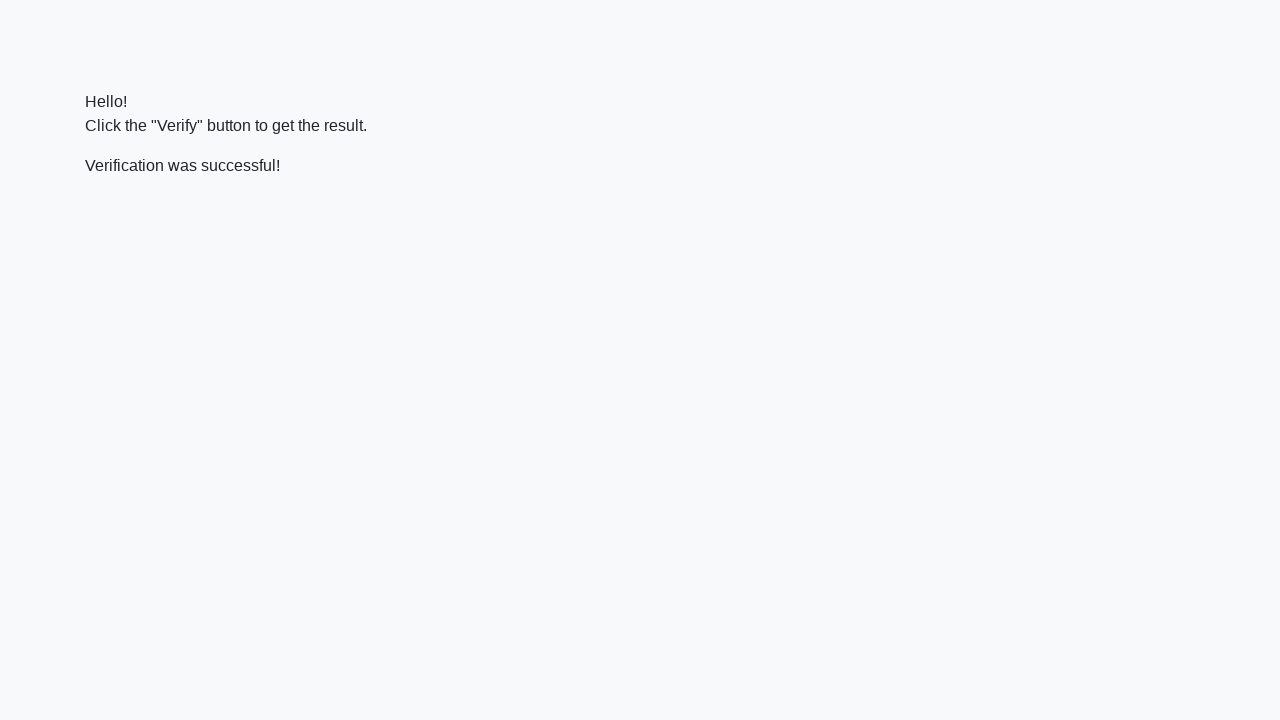

Located the verify message element
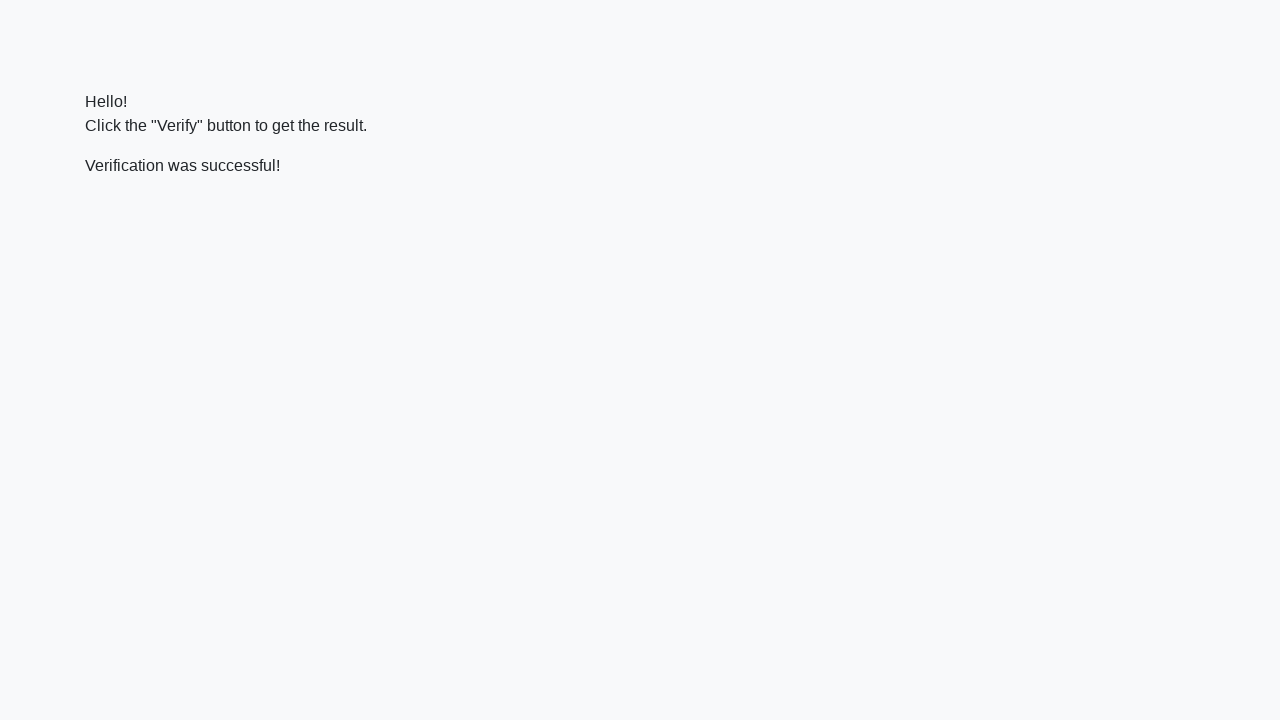

Verified that success message contains 'successful'
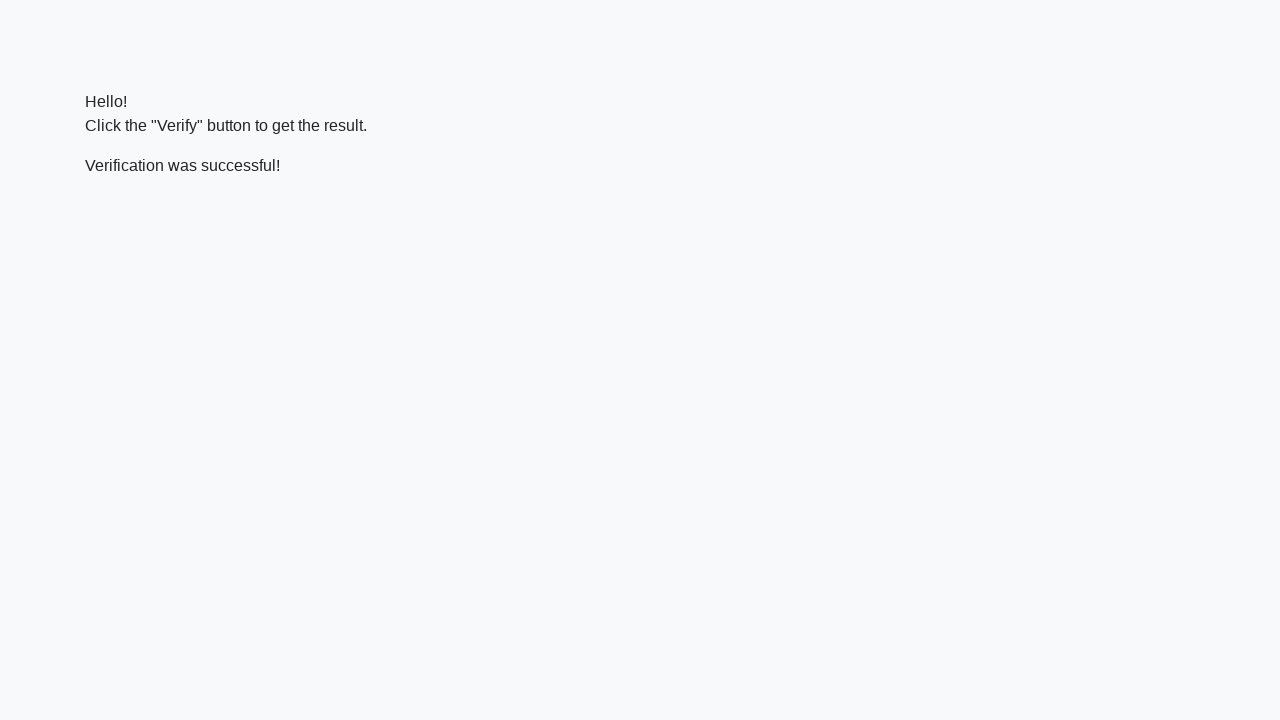

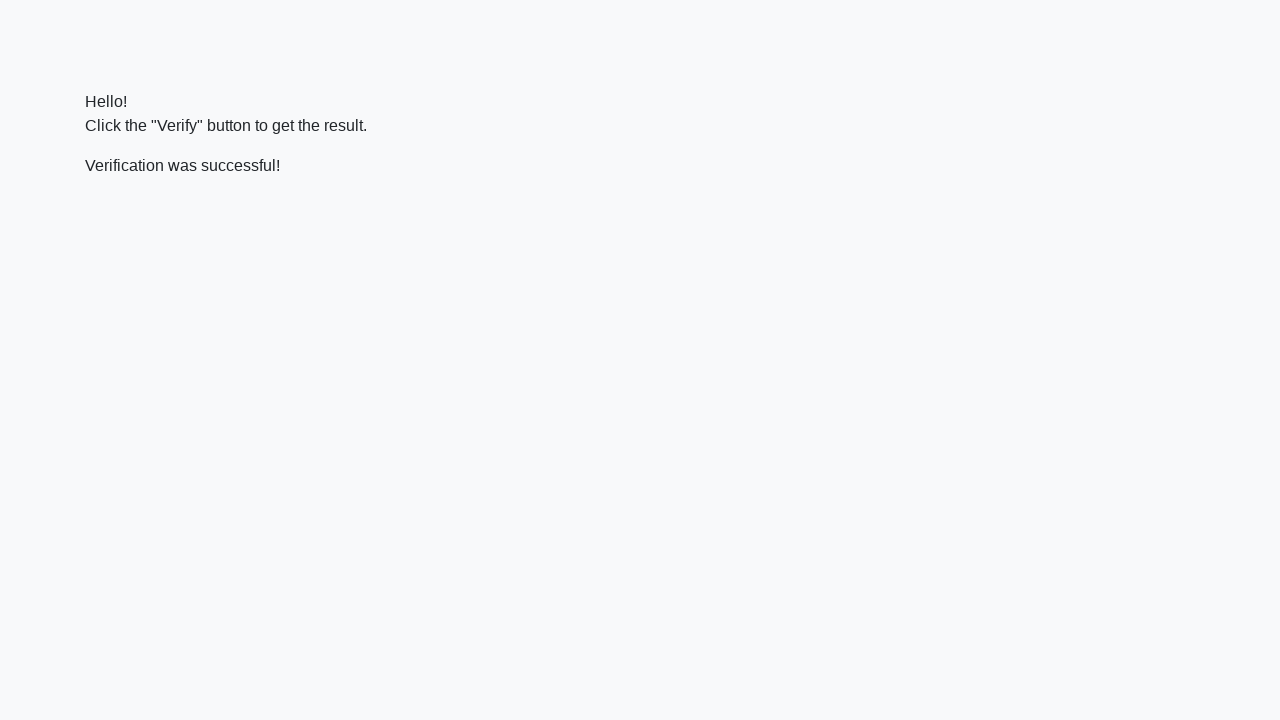